Navigates to testotomasyonu.com and verifies the page loads correctly by checking the URL

Starting URL: https://www.testotomasyonu.com/

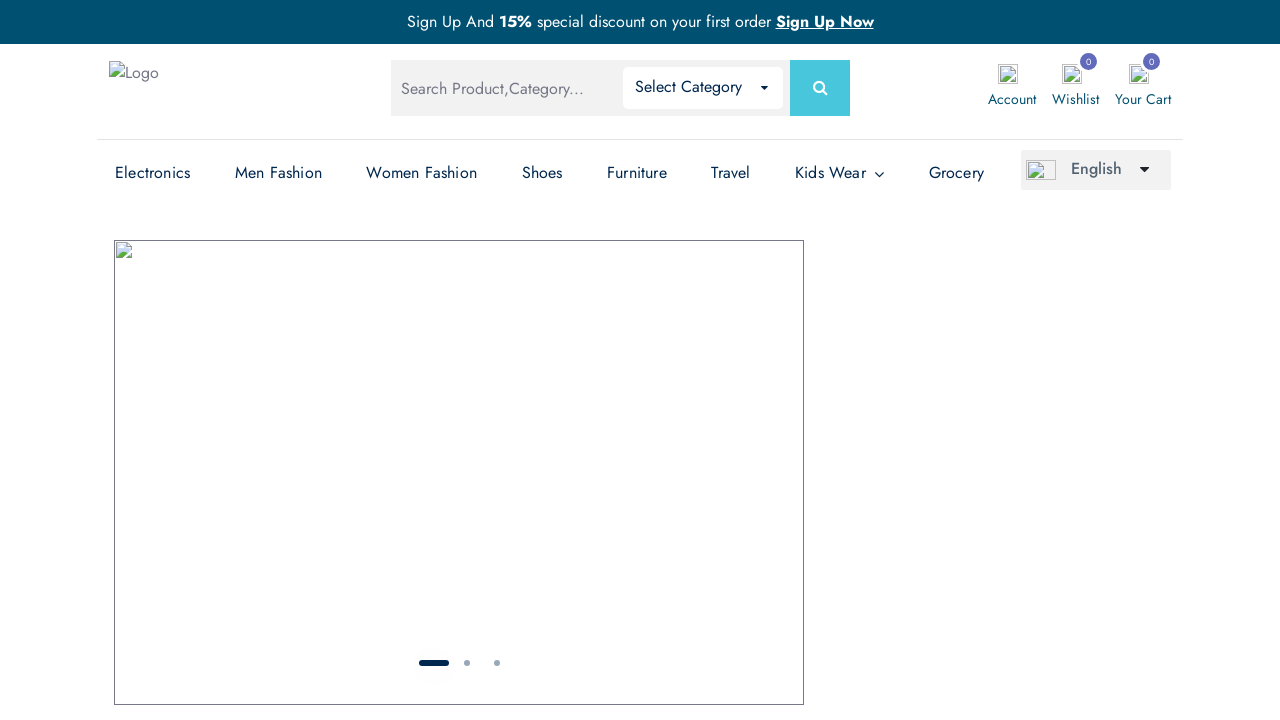

Navigated to https://www.testotomasyonu.com/
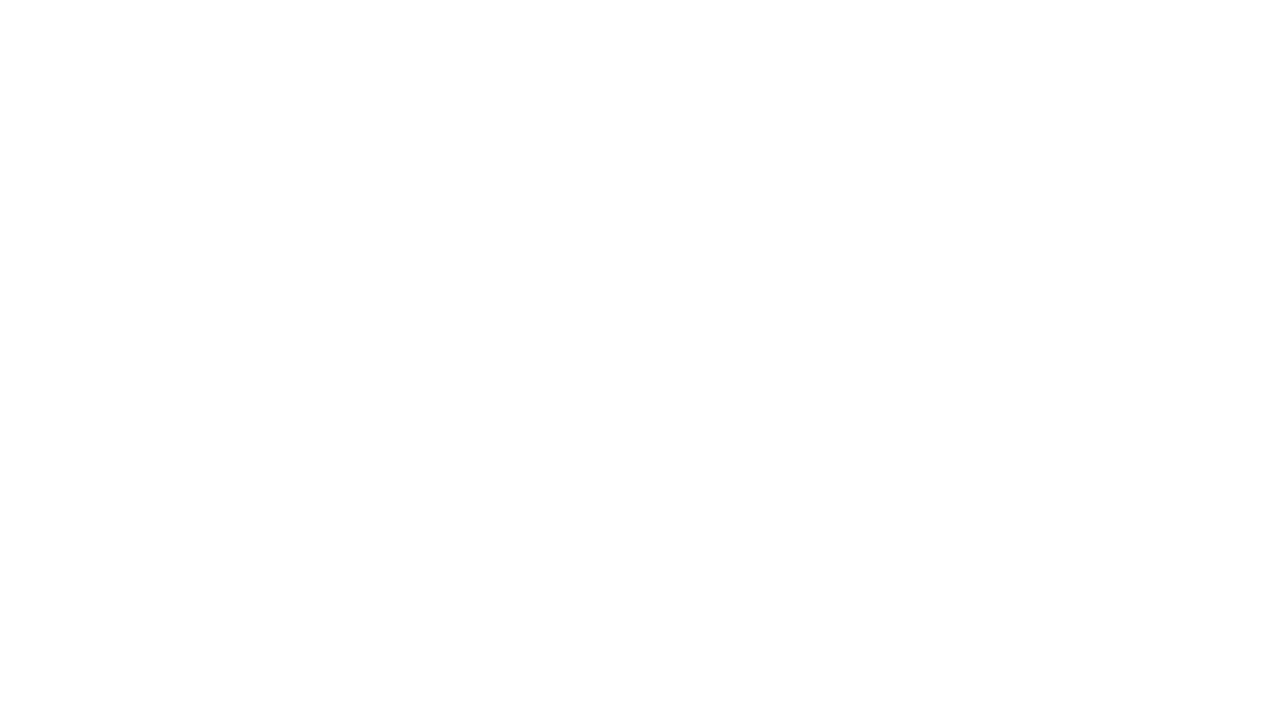

Verified page URL matches expected URL
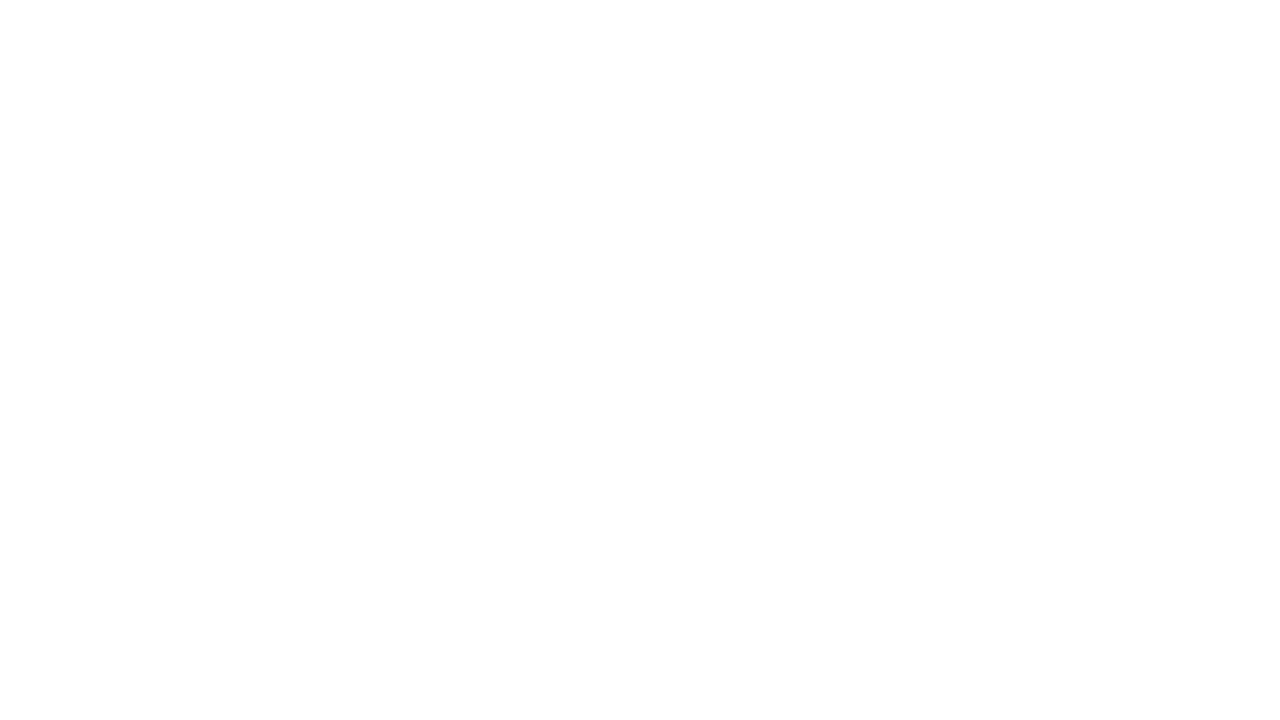

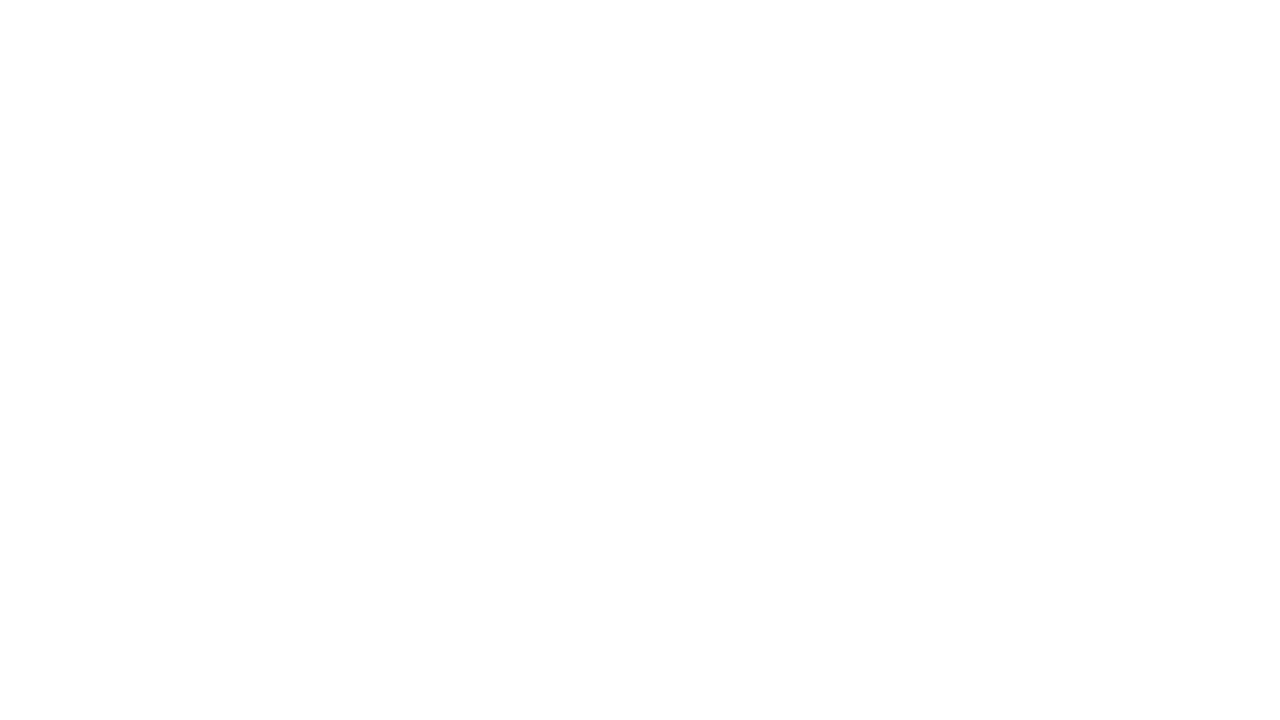